Tests the jQuery UI Menu demo by switching to the iframe, clicking on menu items (Music, Jazz, Modern), and performing hover actions over the menu hierarchy.

Starting URL: https://jqueryui.com/menu/

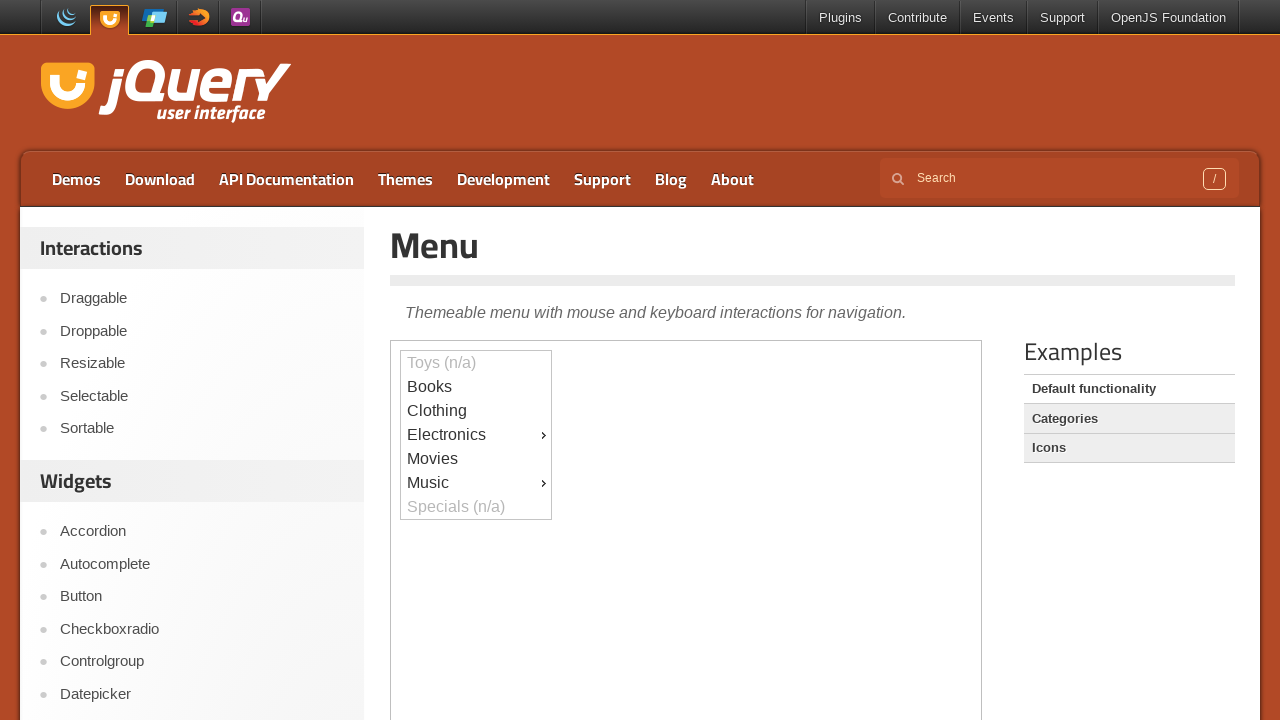

Located the first iframe on the jQuery UI Menu demo page
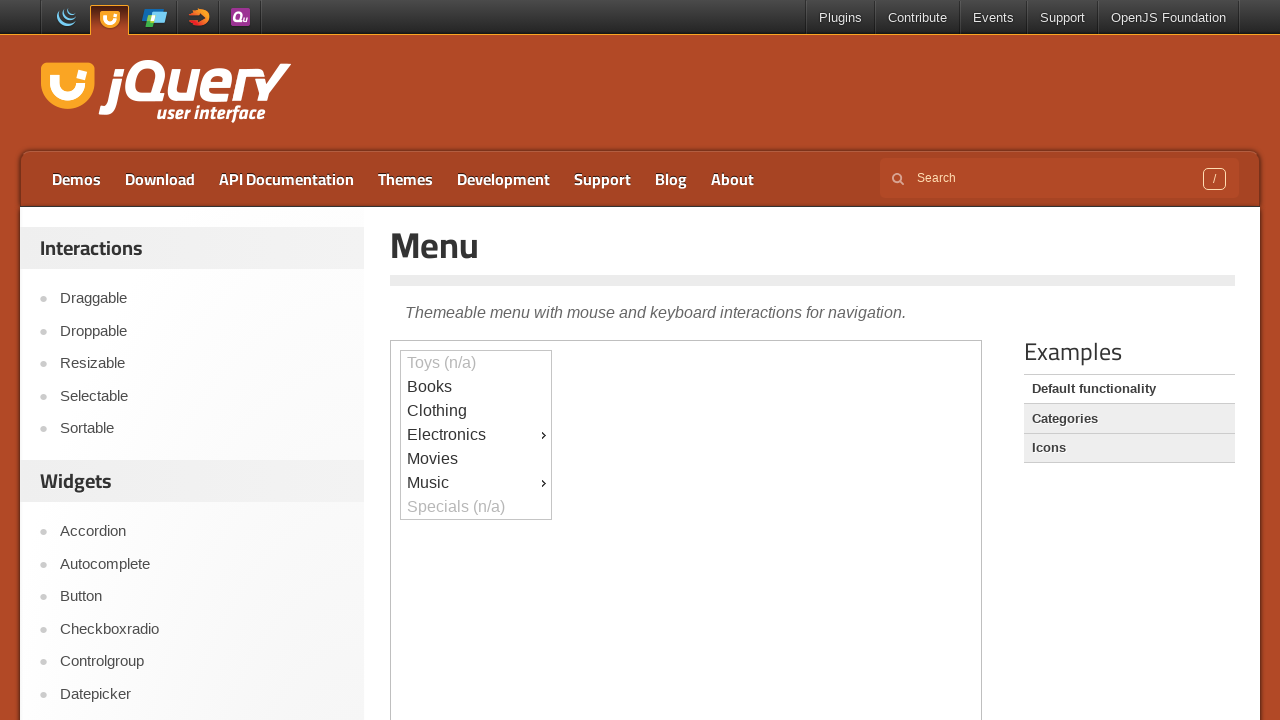

Clicked on Music menu item at (476, 483) on iframe >> nth=0 >> internal:control=enter-frame >> #ui-id-9
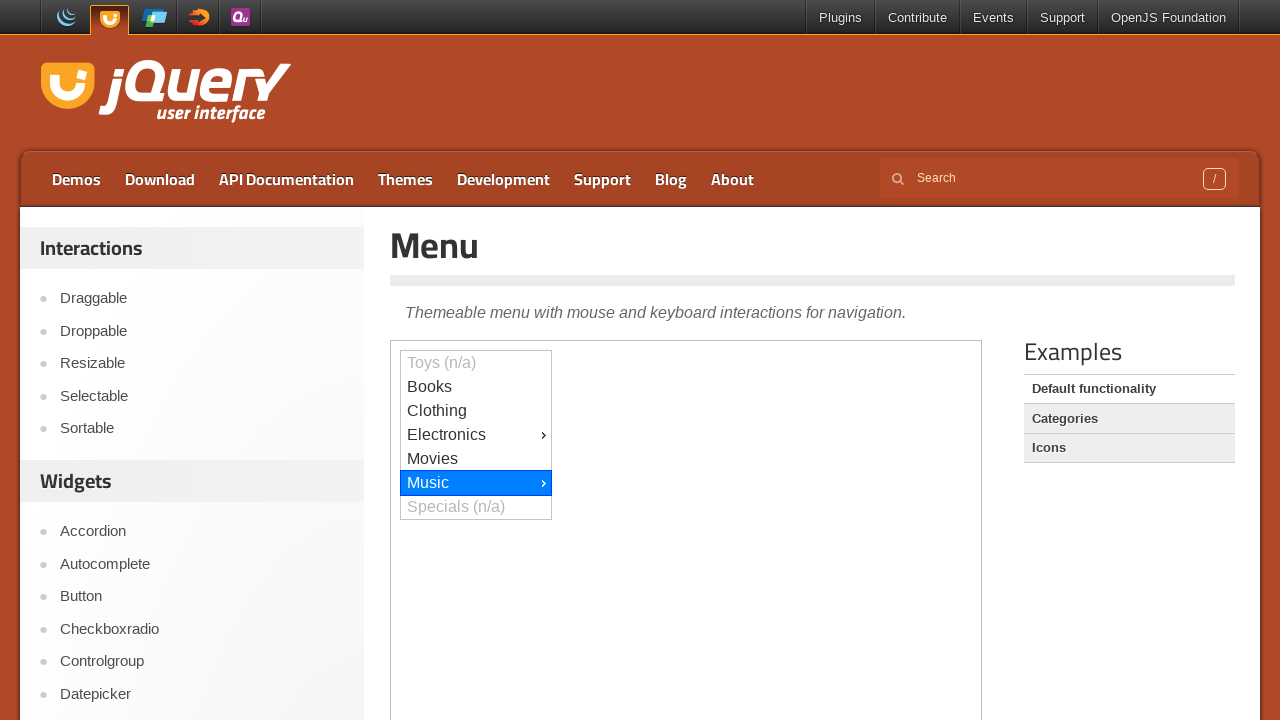

Waited 1 second for menu animation
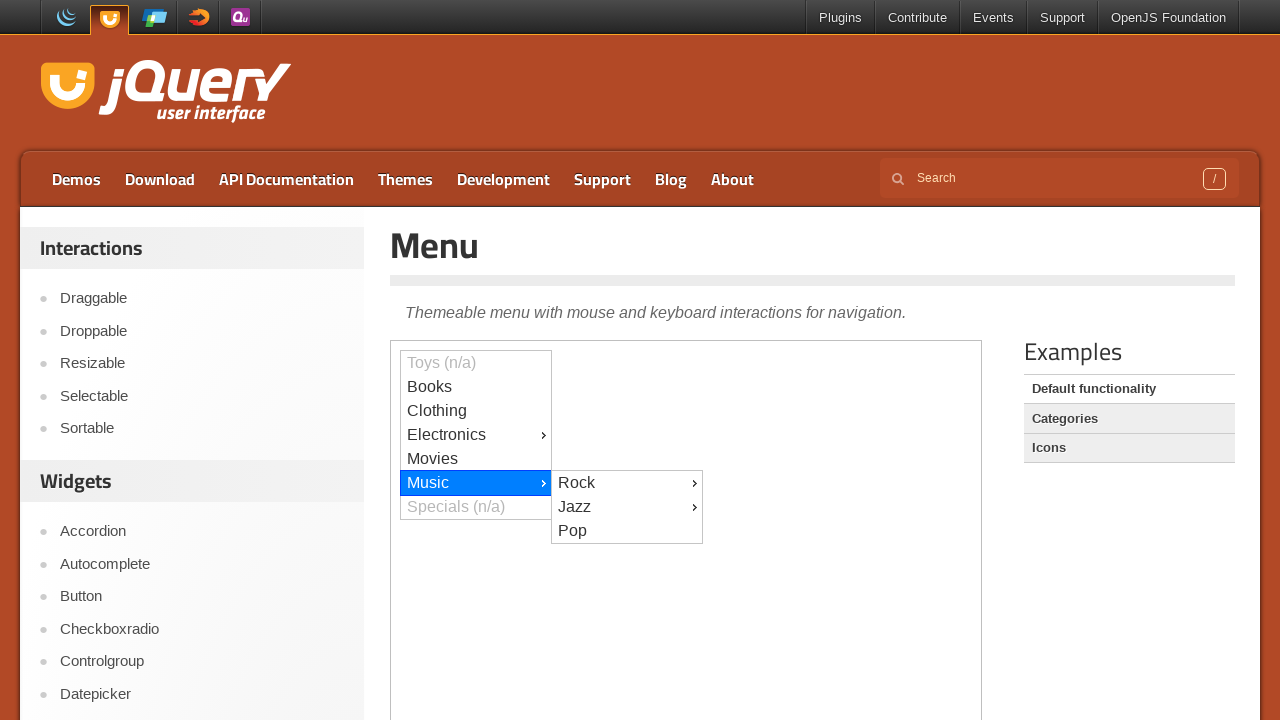

Clicked on Jazz menu item at (627, 507) on iframe >> nth=0 >> internal:control=enter-frame >> #ui-id-13
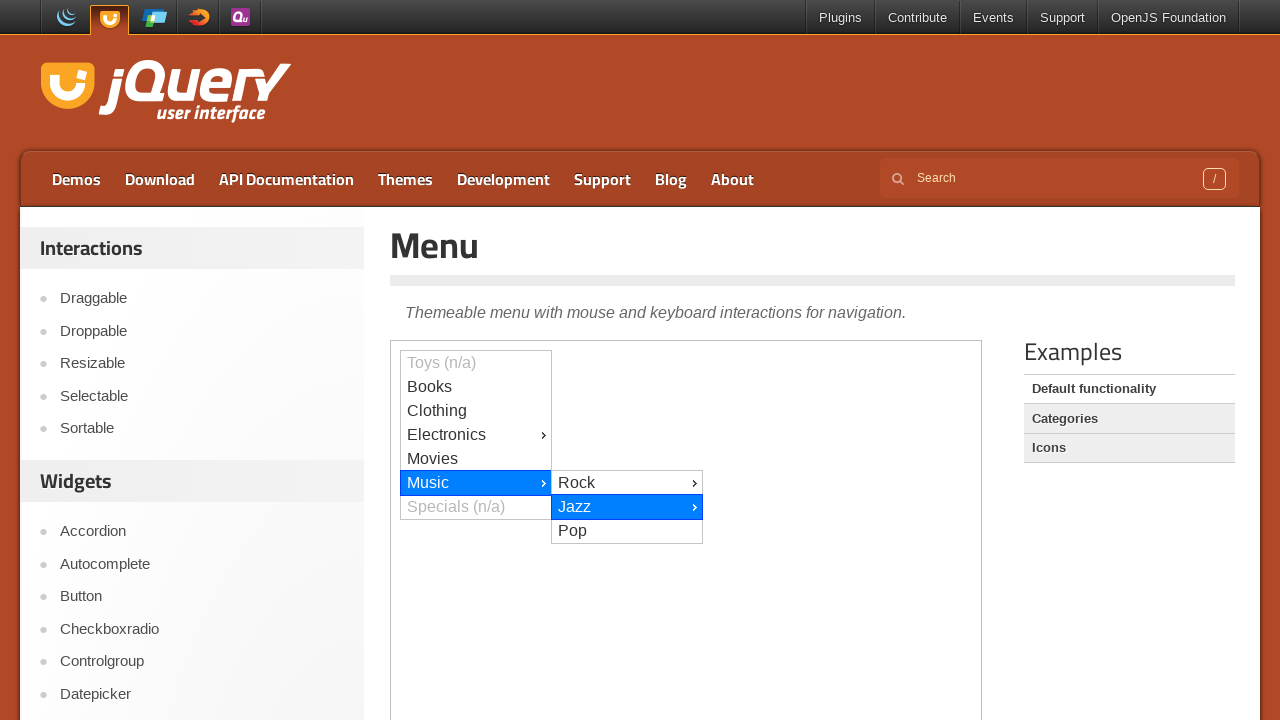

Waited 1 second for menu animation
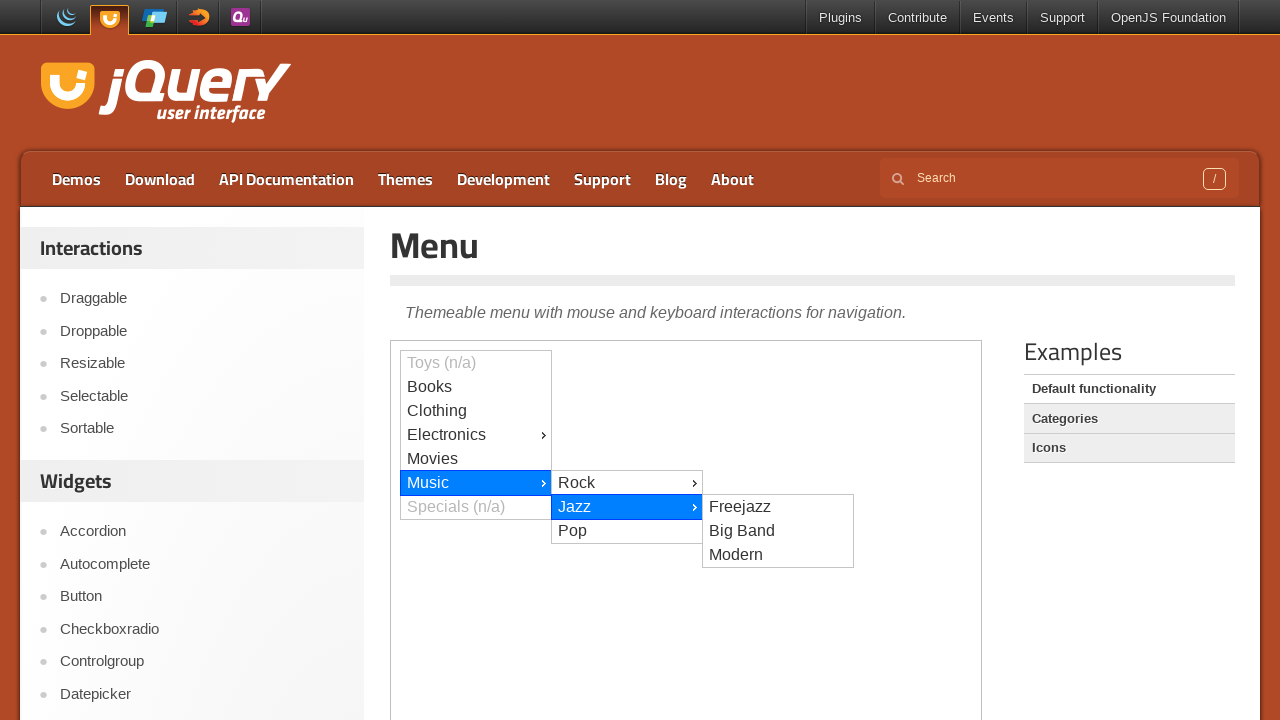

Clicked on Modern menu item at (778, 555) on iframe >> nth=0 >> internal:control=enter-frame >> #ui-id-16
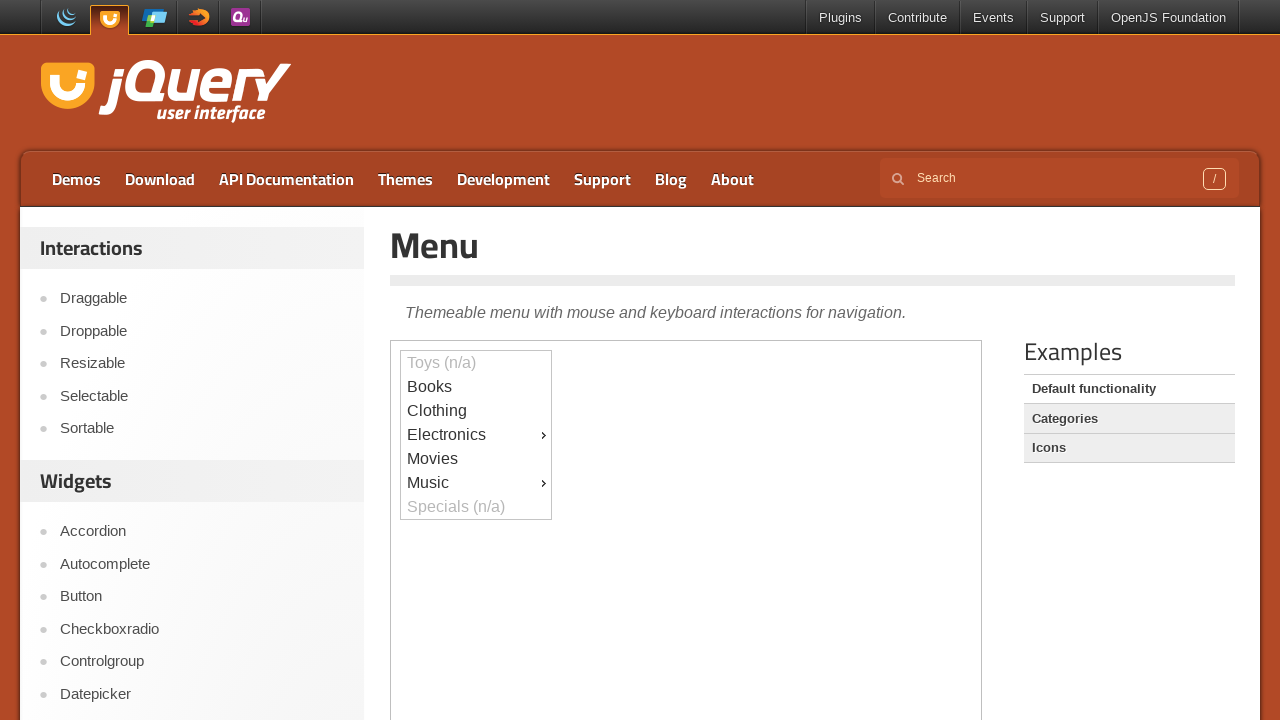

Waited 1 second for menu animation
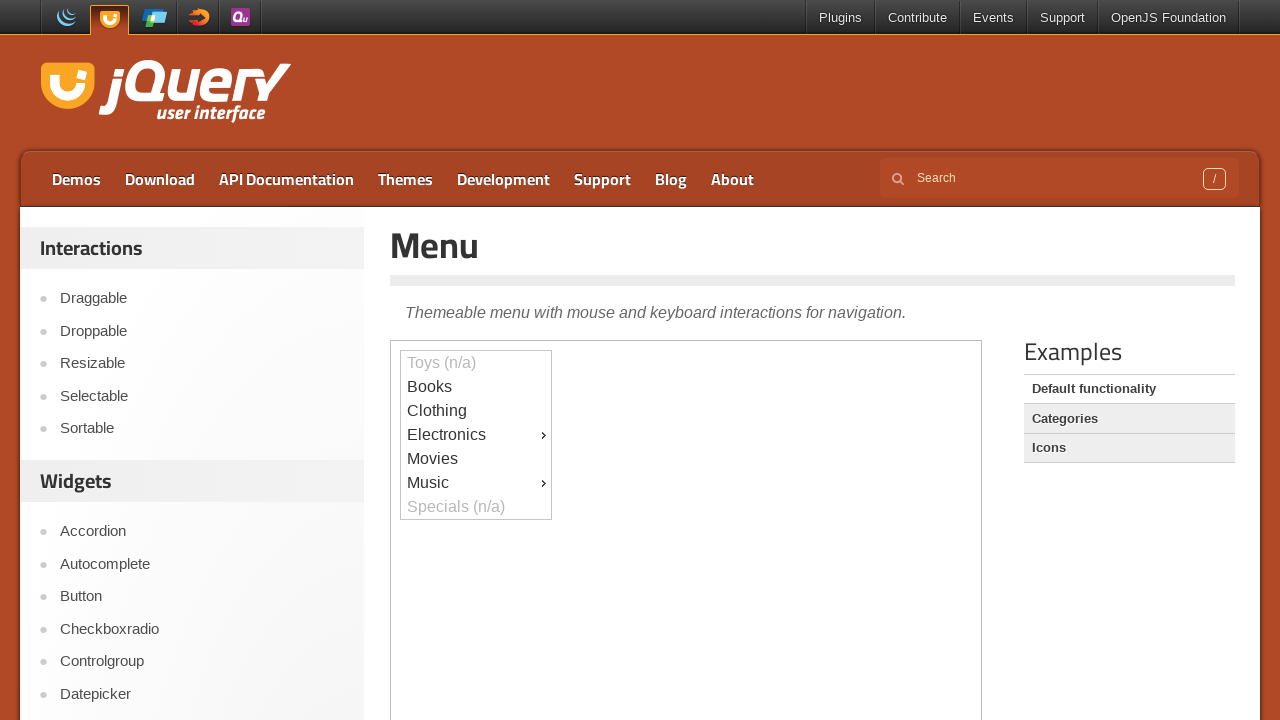

Hovered over Music menu item at (476, 483) on iframe >> nth=0 >> internal:control=enter-frame >> #ui-id-9
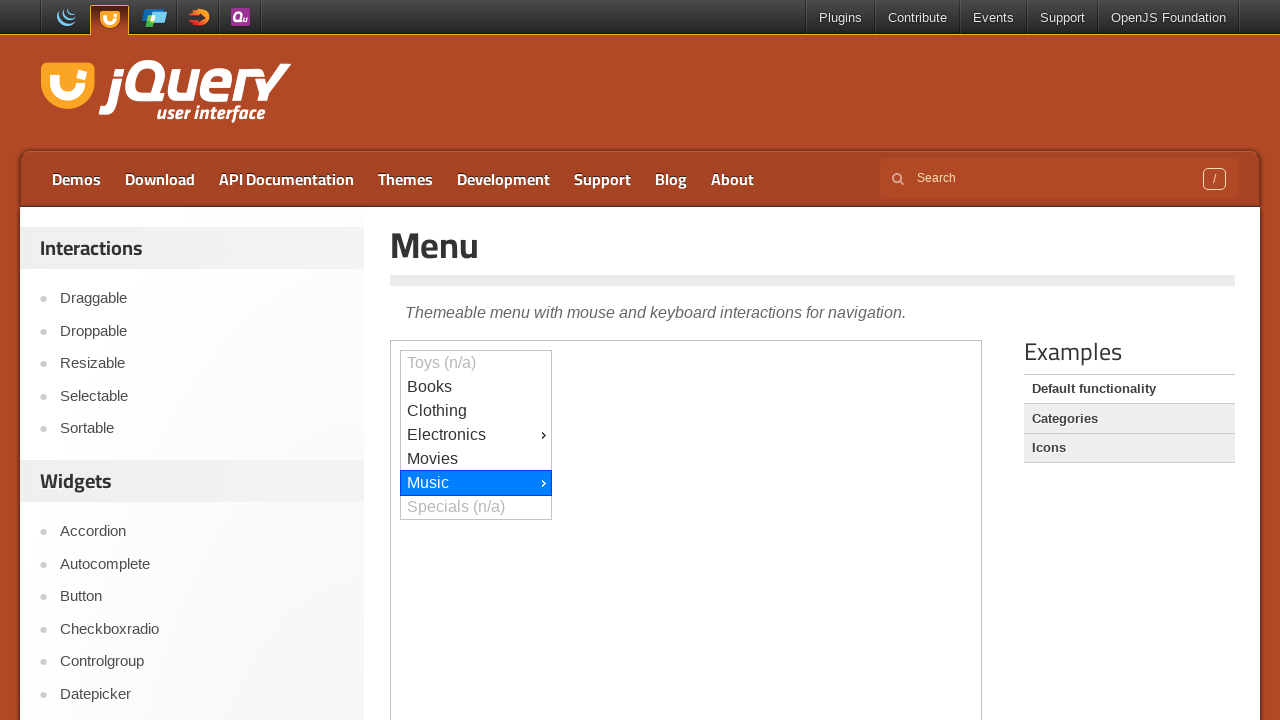

Hovered over Jazz menu item at (627, 13) on iframe >> nth=0 >> internal:control=enter-frame >> #ui-id-13
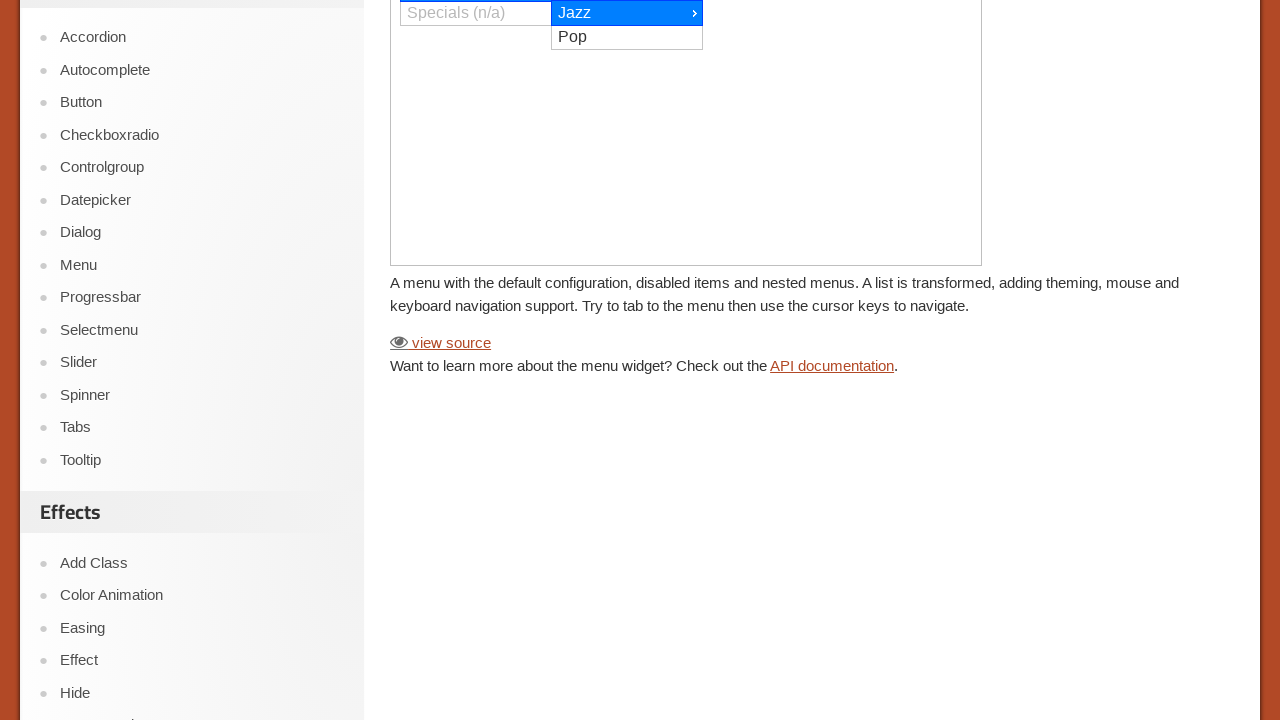

Hovered over Modern menu item at (778, 13) on iframe >> nth=0 >> internal:control=enter-frame >> #ui-id-16
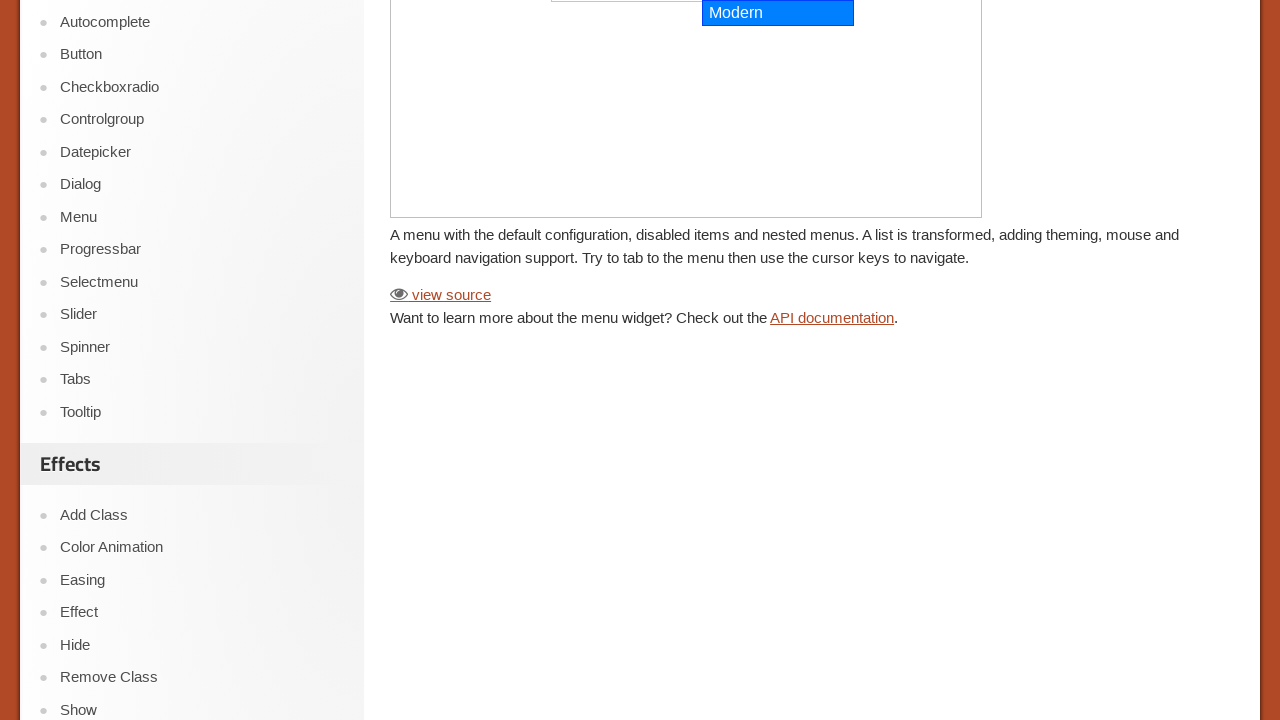

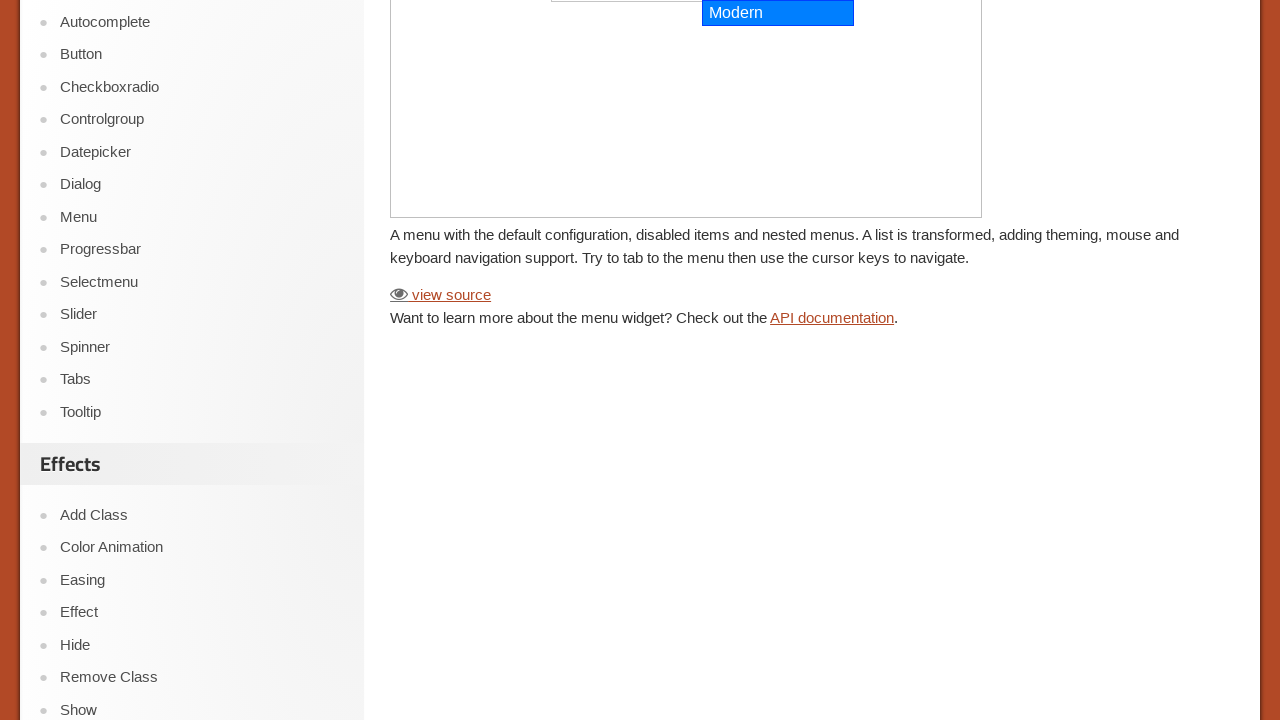